Tests adding a book to cart and verifying cart count and price information on an e-commerce site

Starting URL: https://practice.automationtesting.in

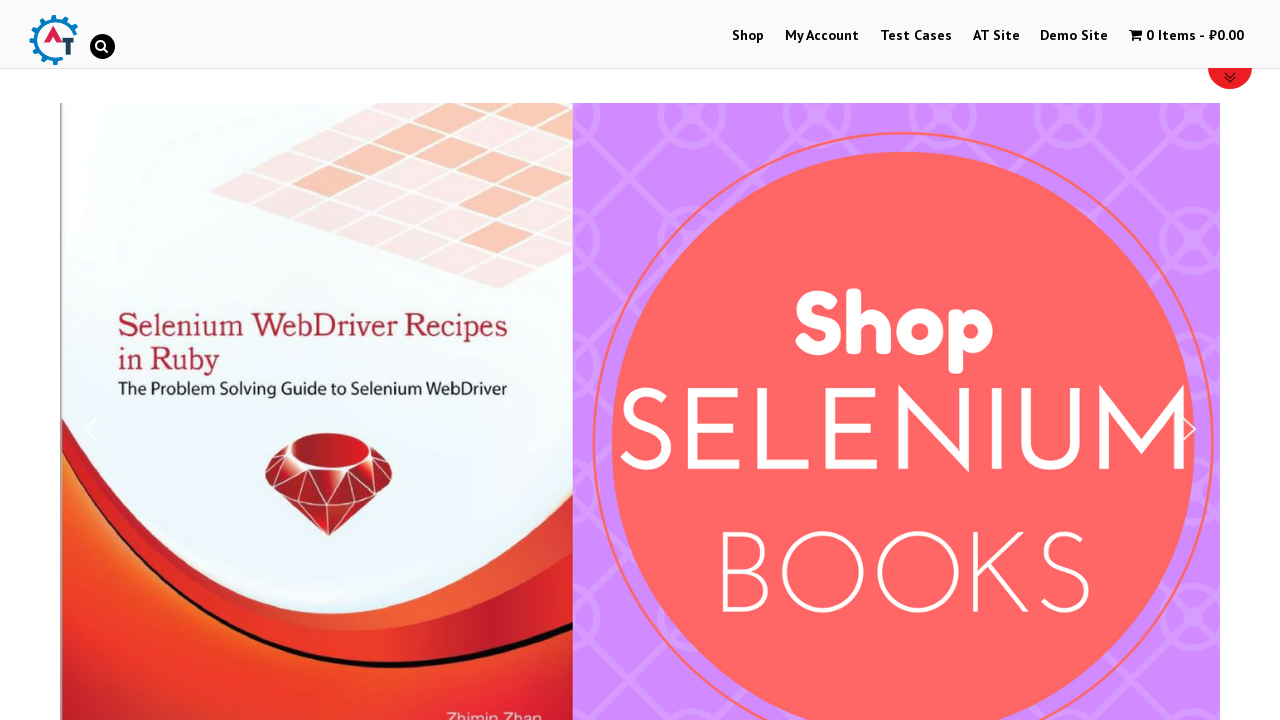

Clicked on Shop link to navigate to shop page at (748, 36) on text=Shop
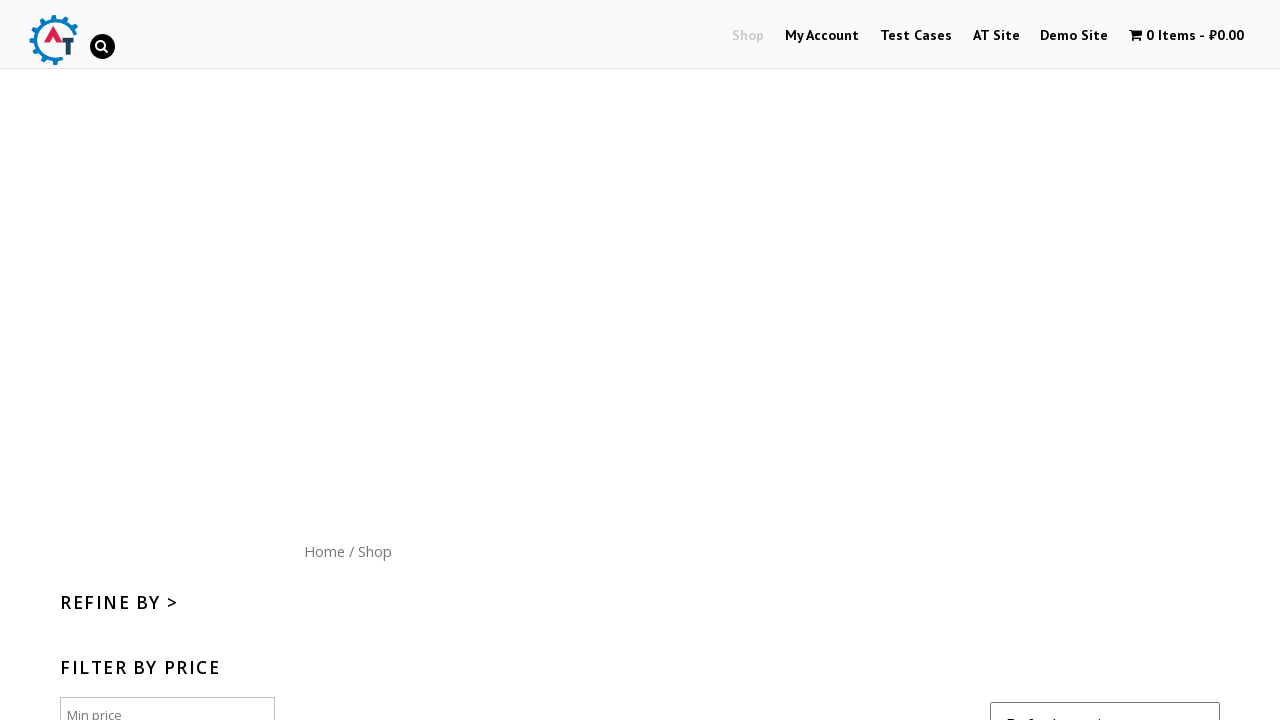

Clicked on book with product ID 165 to add to cart at (642, 361) on [data-product_id="165"]
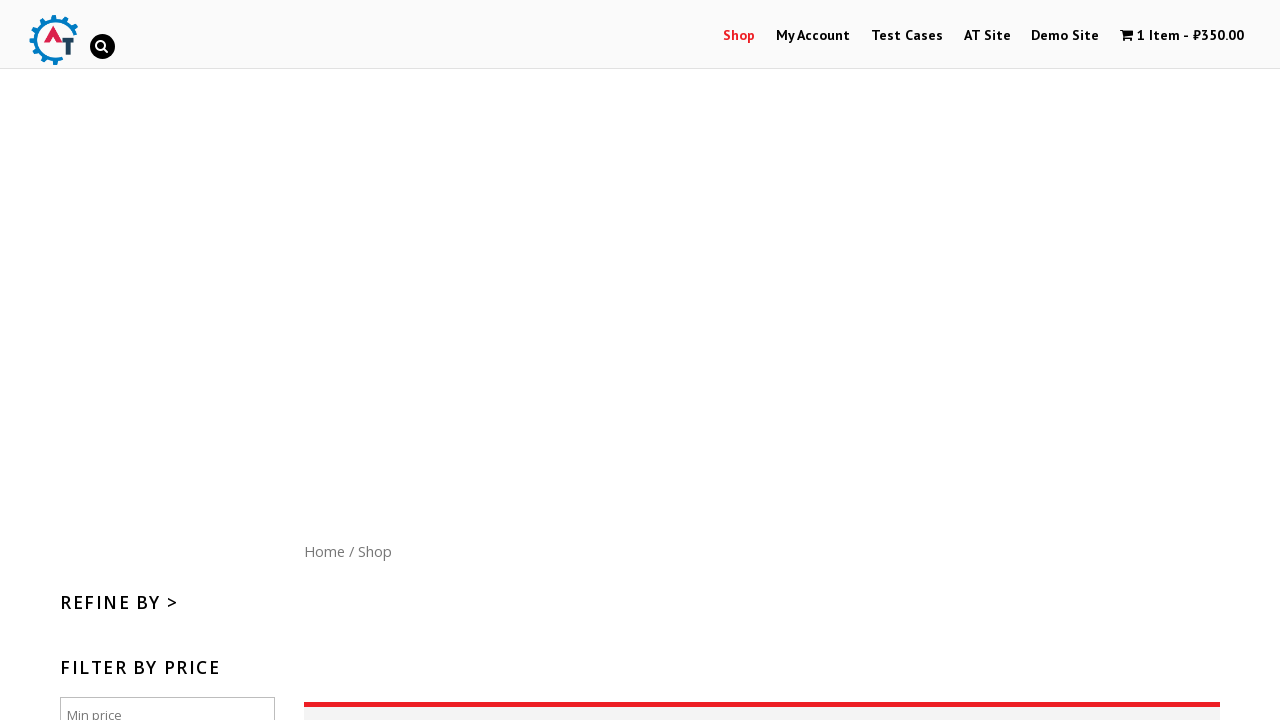

Located cart contents element
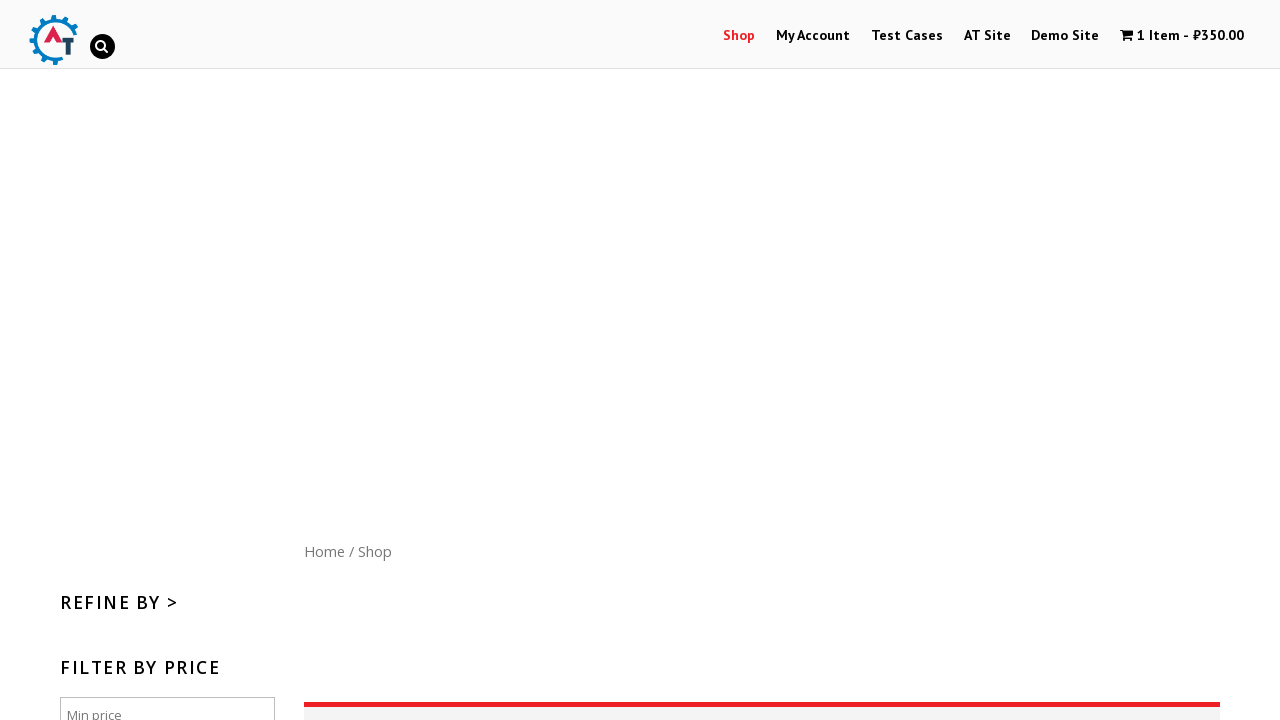

Verified cart shows 1 item
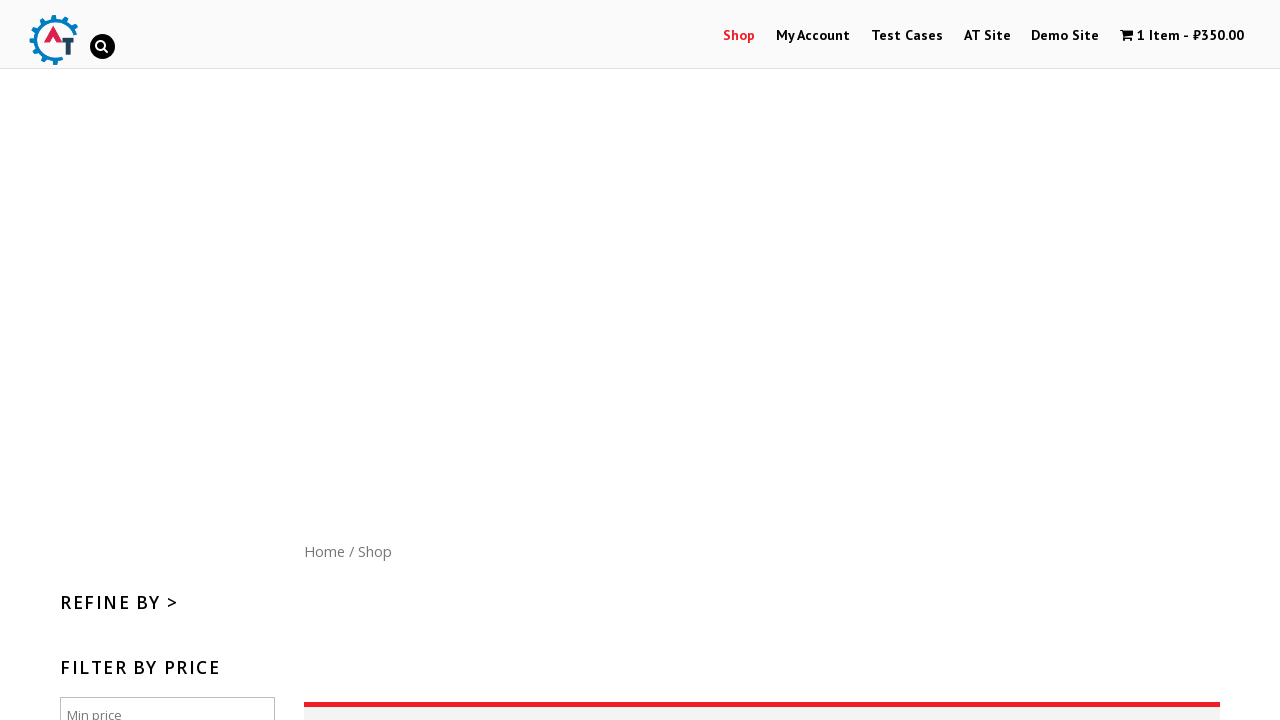

Located price element in cart menu
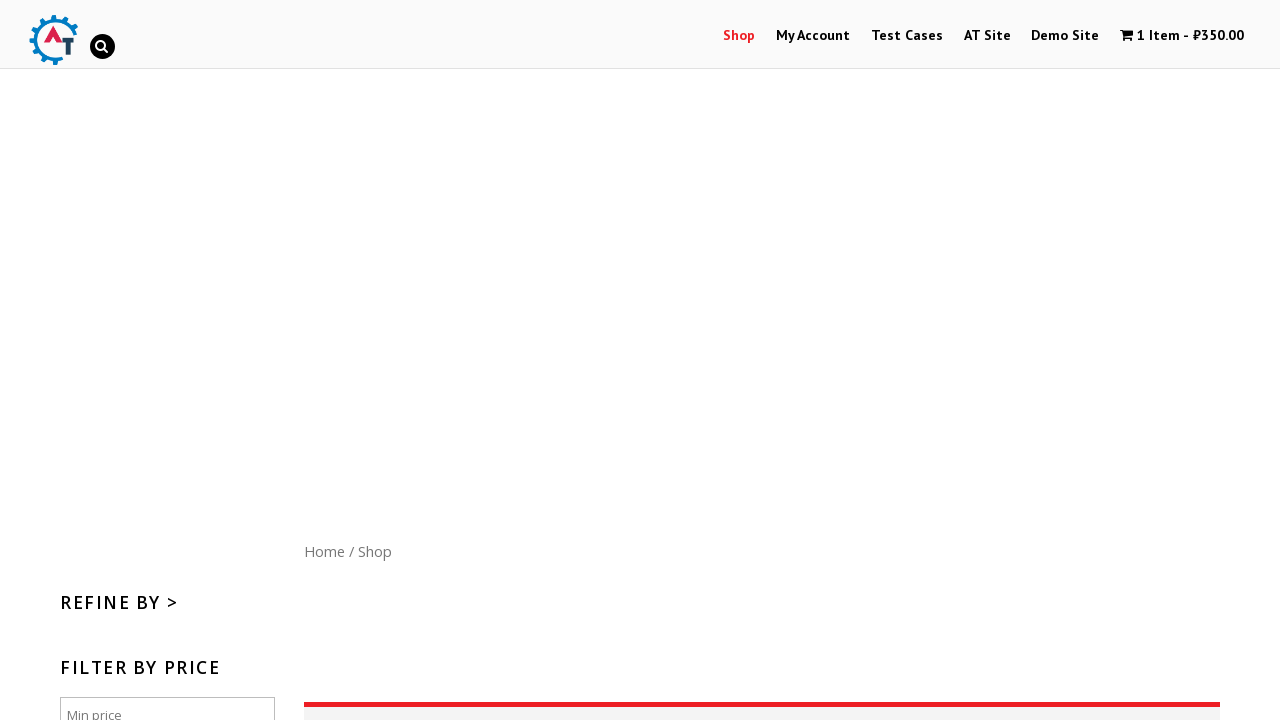

Verified price in cart is ₹350.00
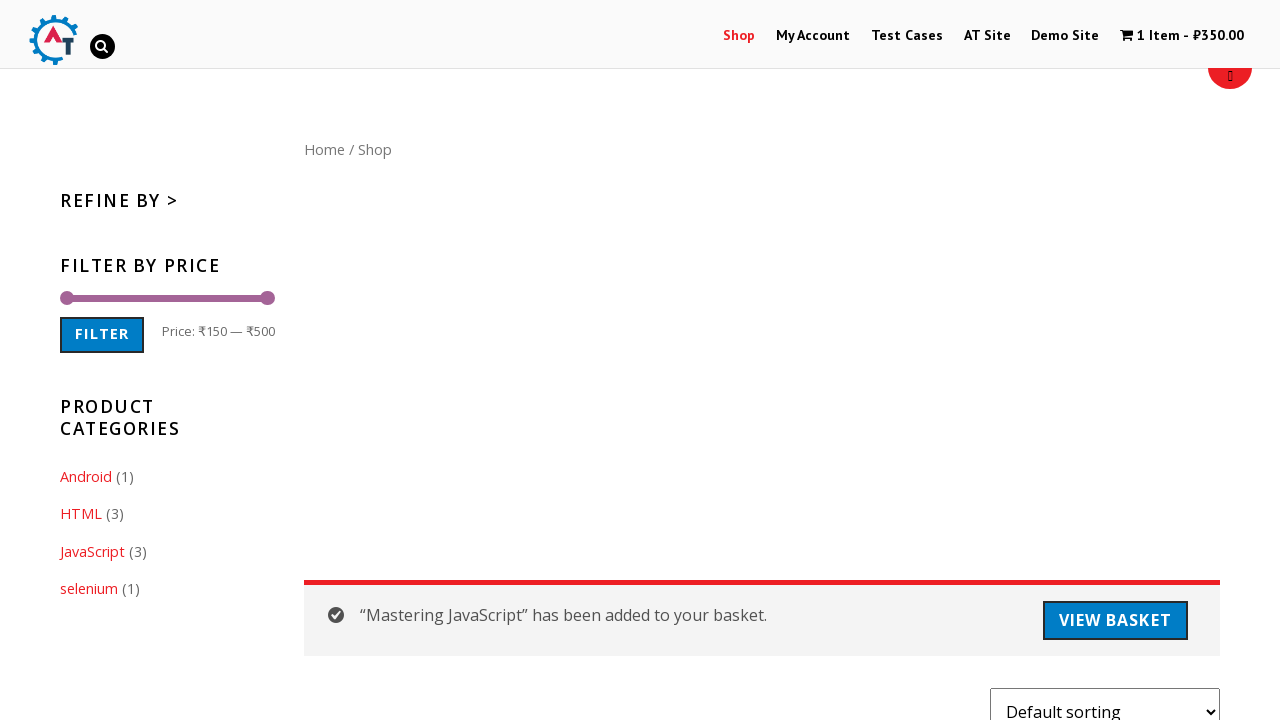

Clicked on view shopping cart button at (1182, 36) on [title="View your shopping cart"]
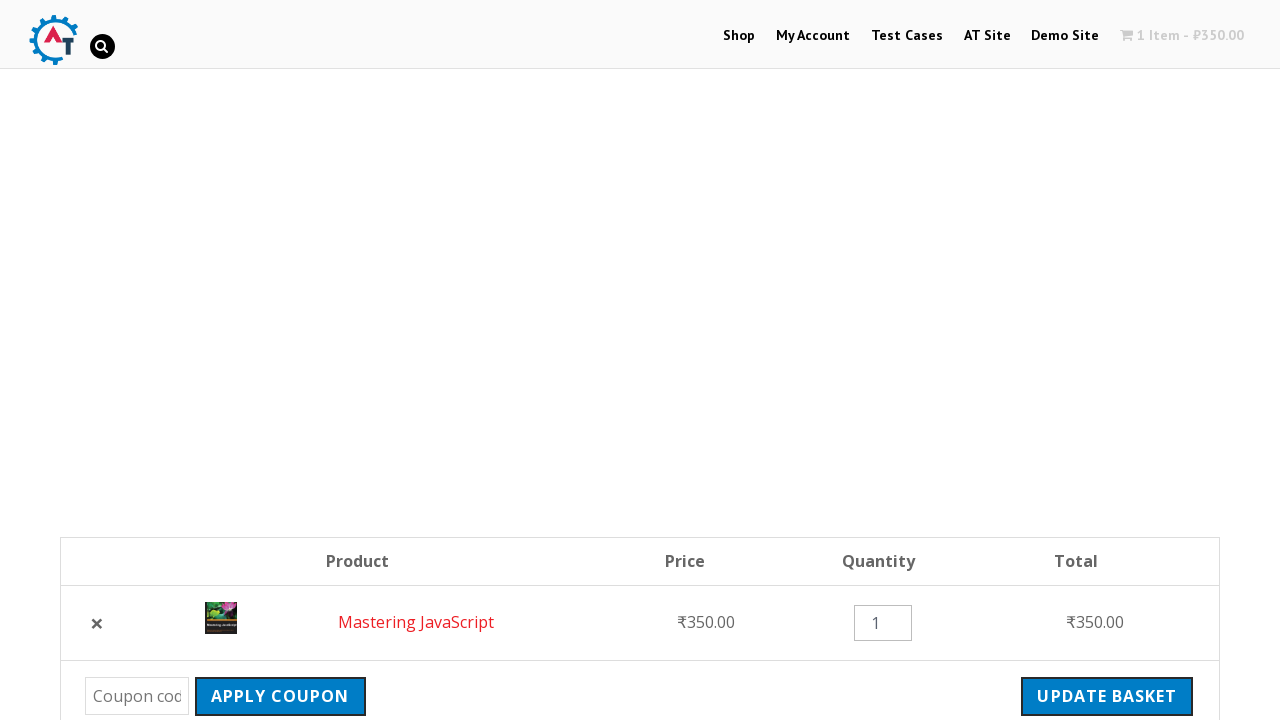

Waited for cart subtotal to display ₹350.00
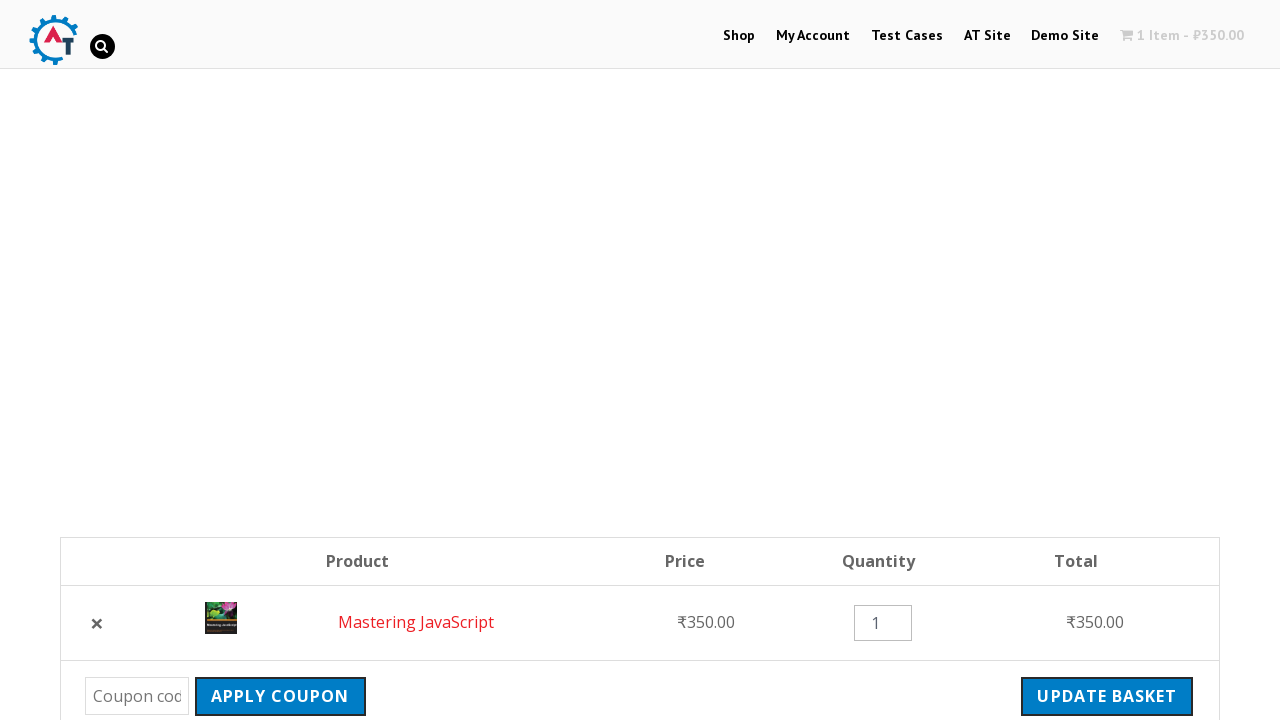

Waited for order total to display ₹357.00
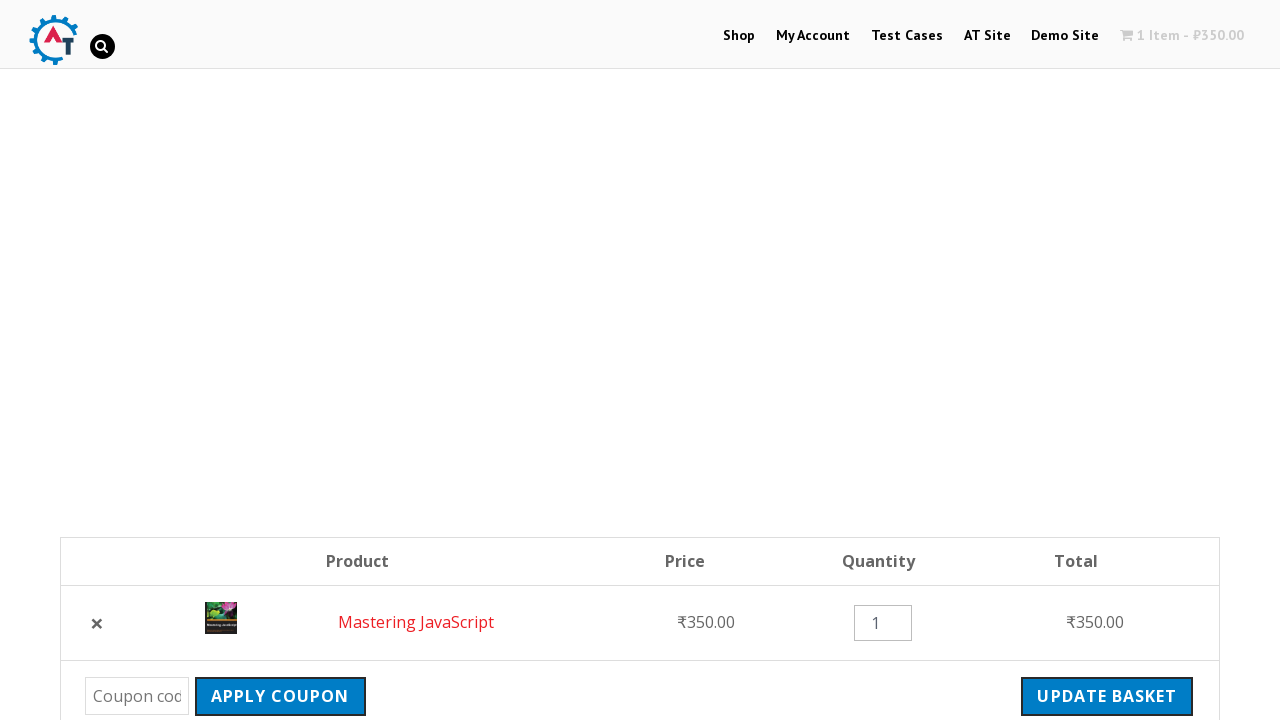

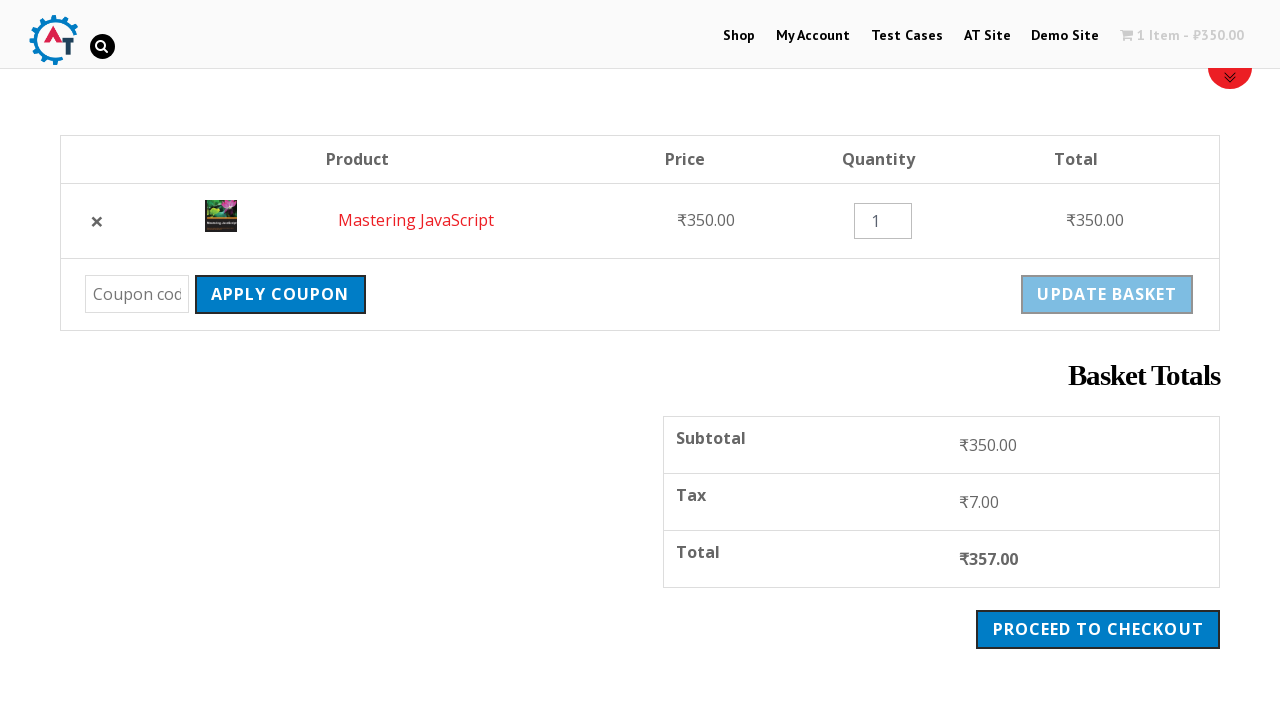